Tests dynamic controls on a page by clicking checkboxes, removing elements, enabling/disabling text inputs, and verifying state changes

Starting URL: https://the-internet.herokuapp.com/dynamic_controls

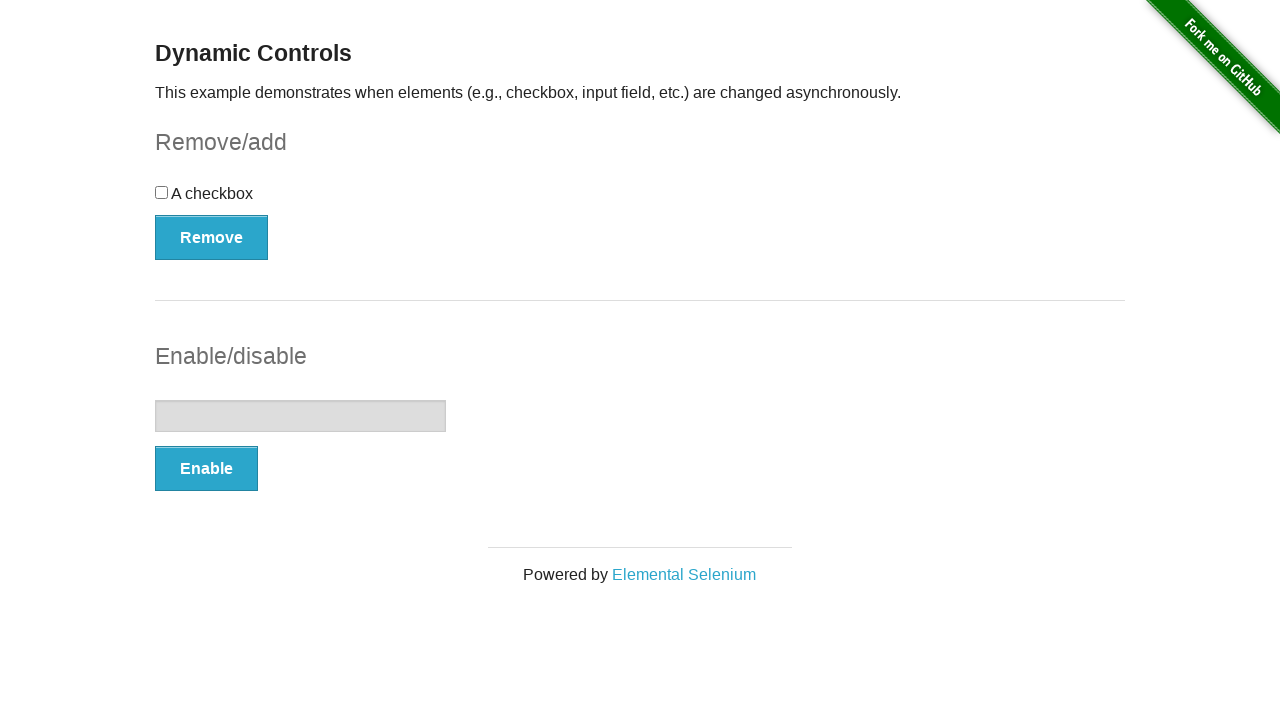

Clicked the checkbox at (162, 192) on xpath=//input[@type='checkbox']
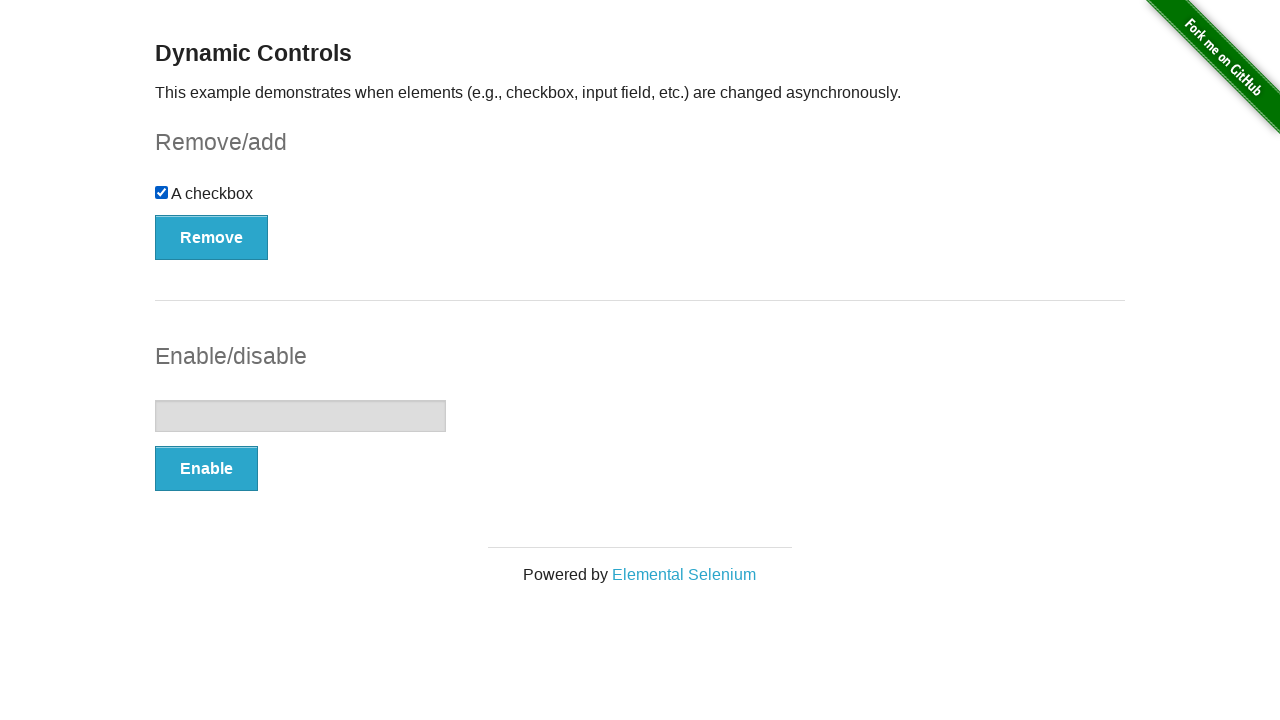

Clicked remove button to remove checkbox at (212, 237) on xpath=//button[@onclick='swapCheckbox()']
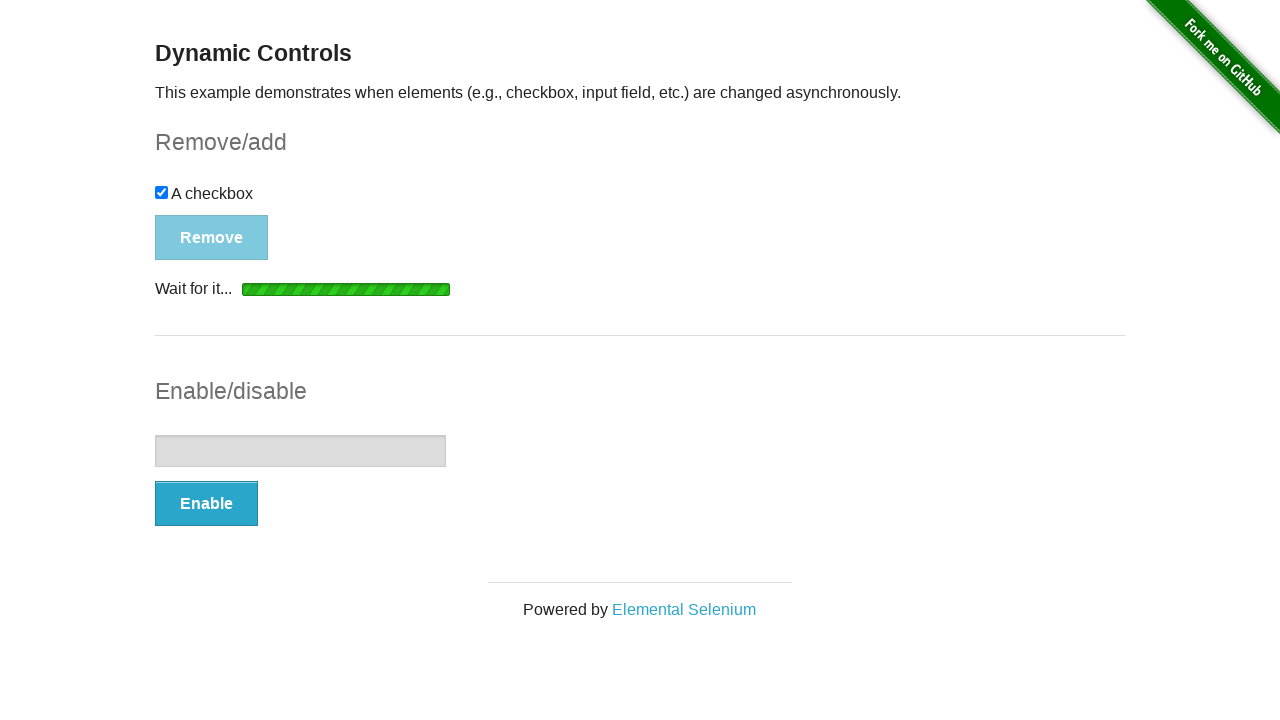

Verified 'It's gone!' message appeared after checkbox removal
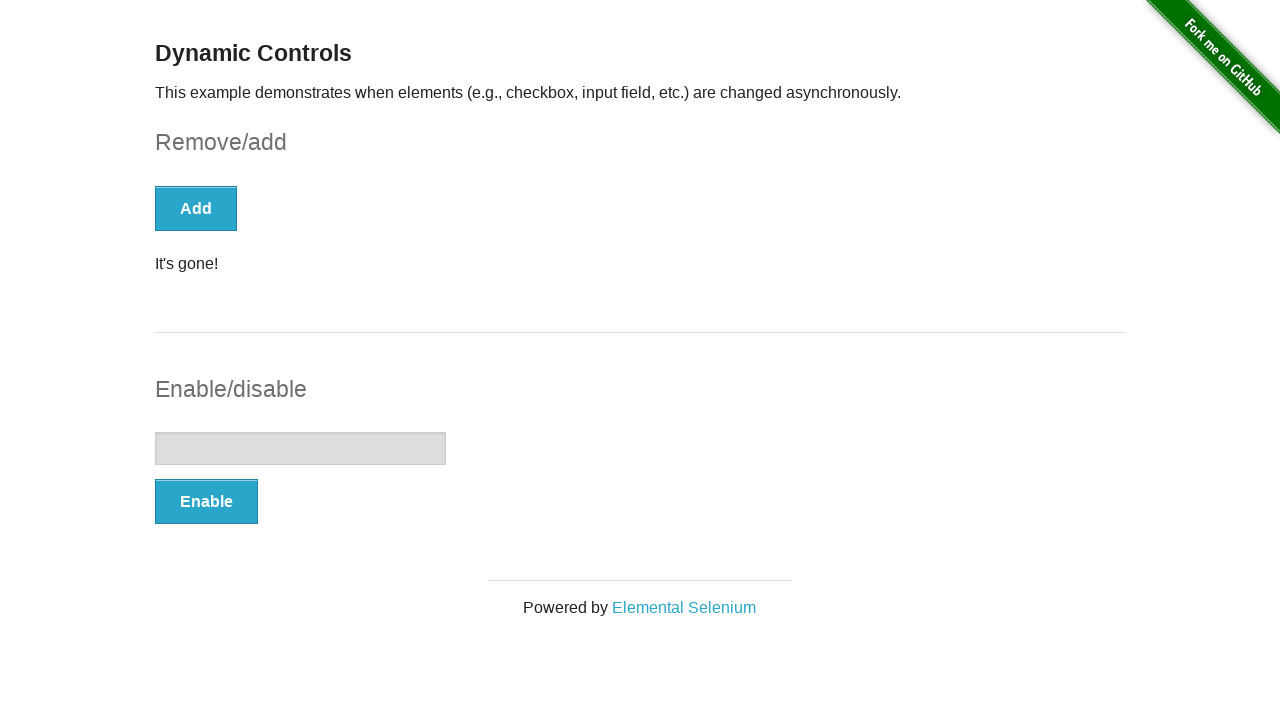

Clicked enable button to enable text input at (206, 501) on xpath=//button[@onclick='swapInput()']
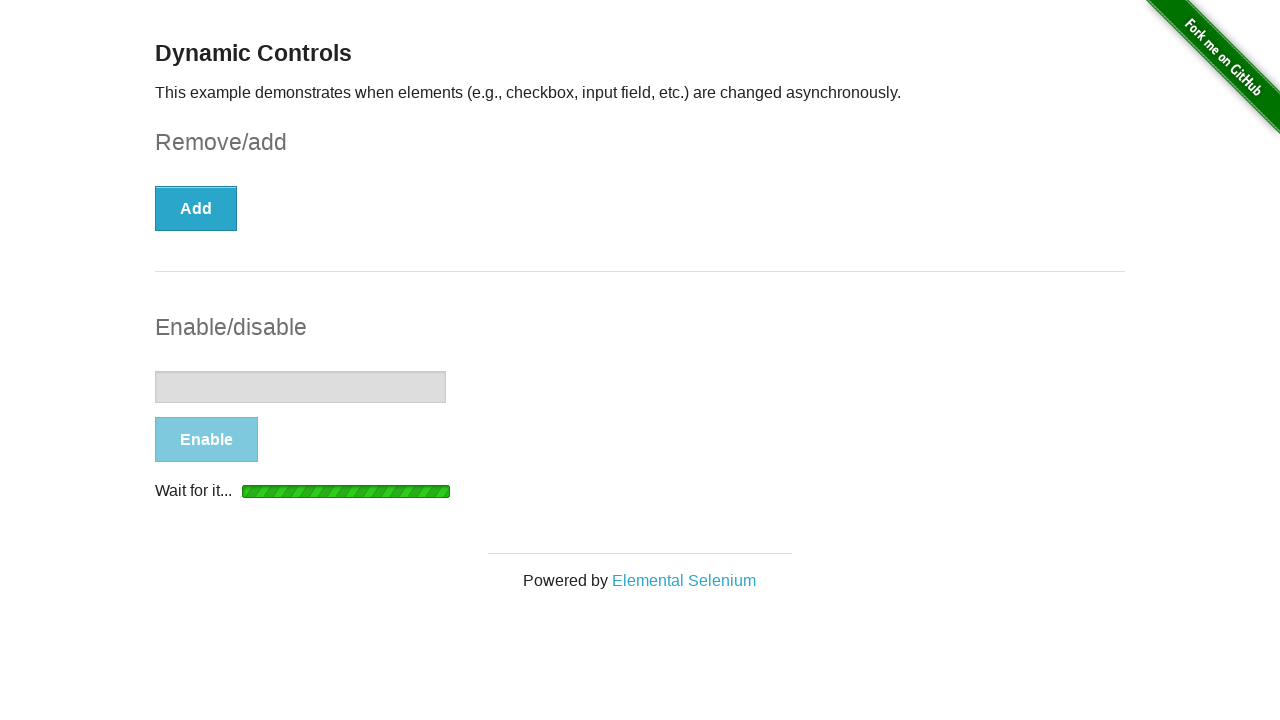

Text input field became visible
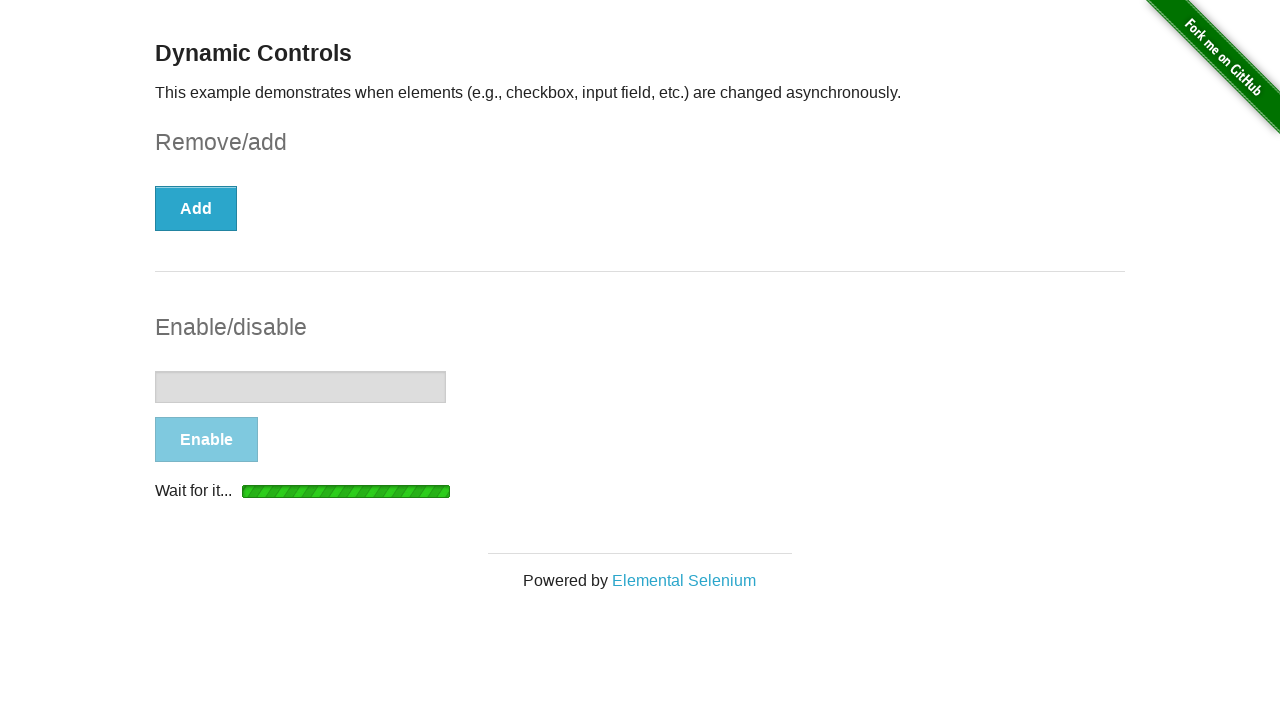

Text input field is now enabled
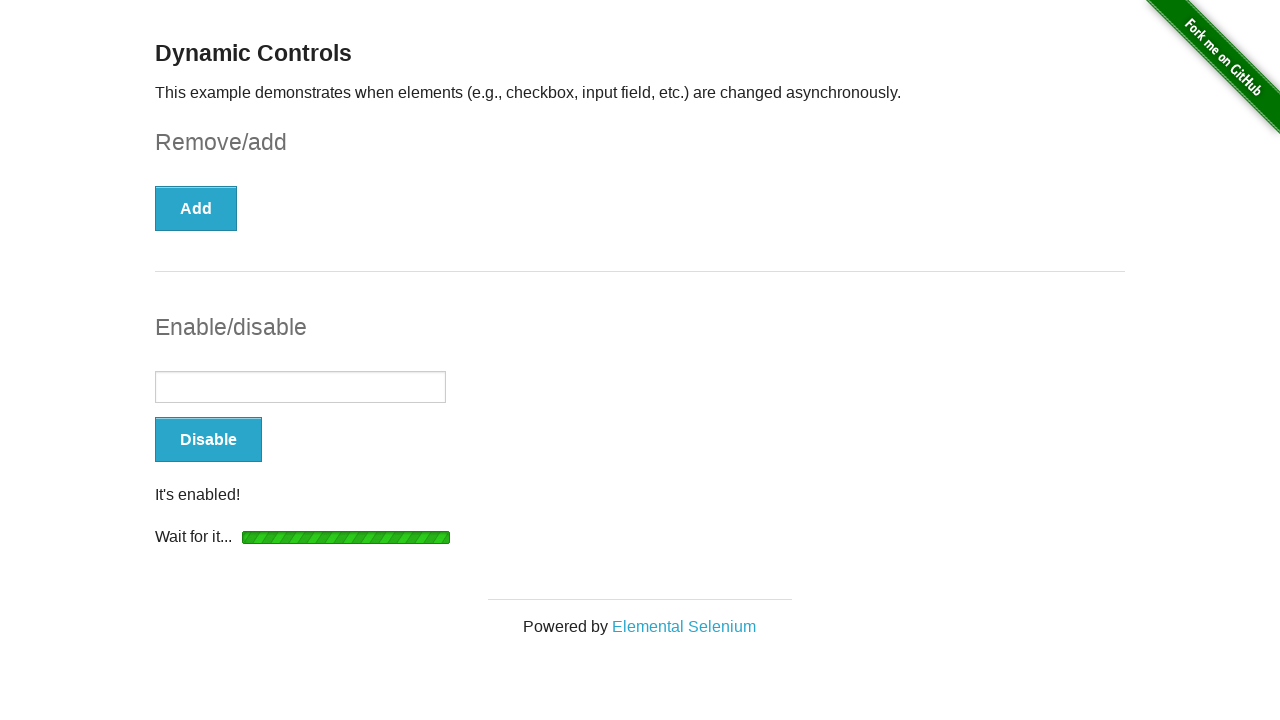

Typed 'Hello world' into the enabled text input field on //input[@style='width: 30%;']
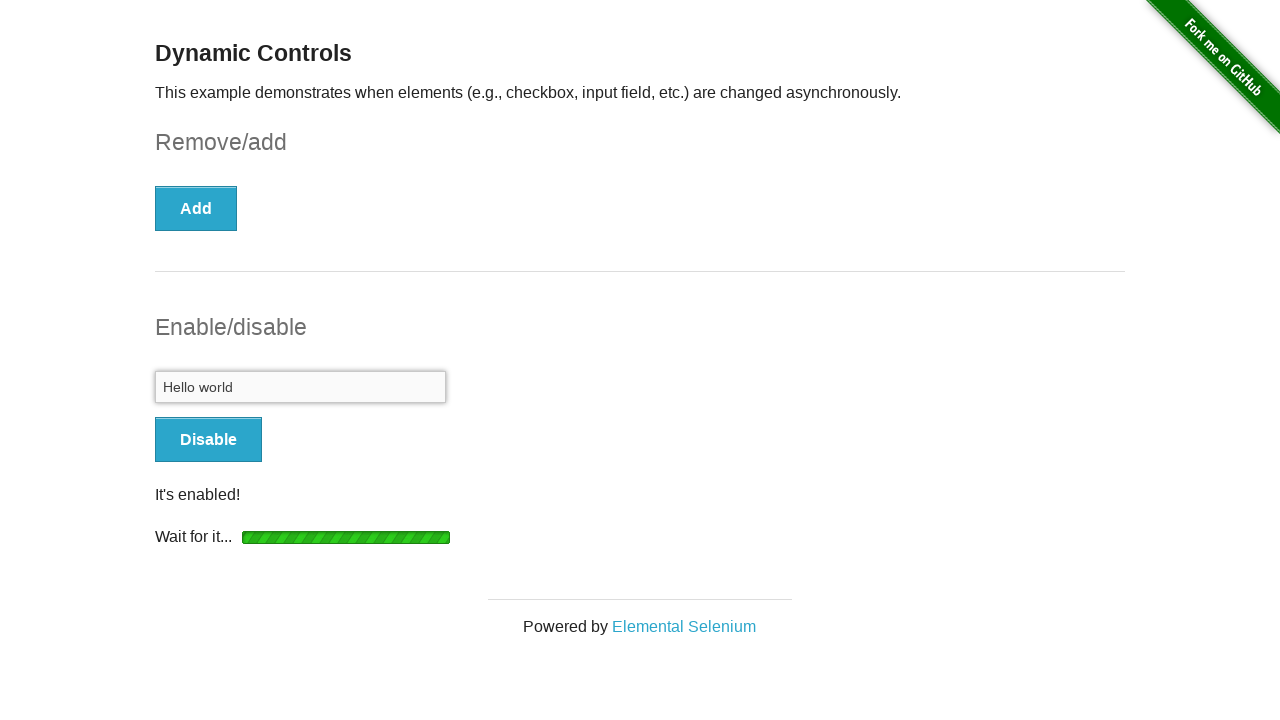

Clicked disable button to disable text input at (208, 440) on xpath=//button[@onclick='swapInput()']
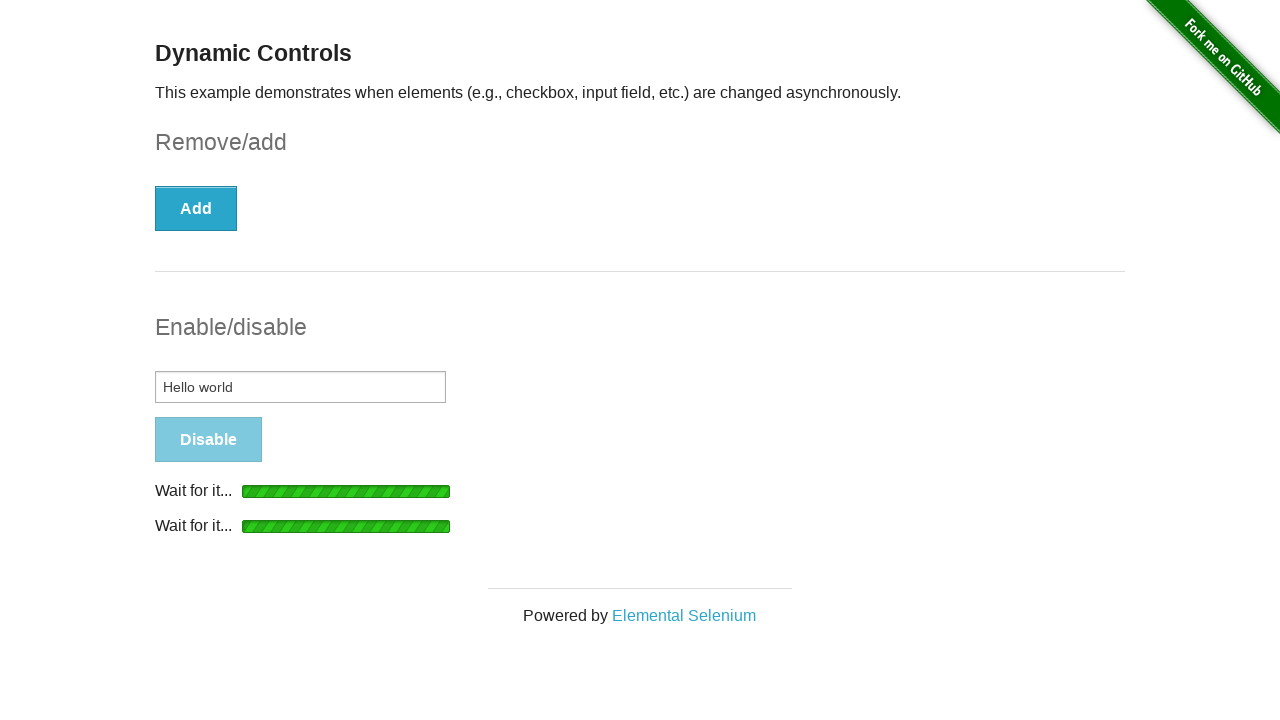

Text input field is now disabled
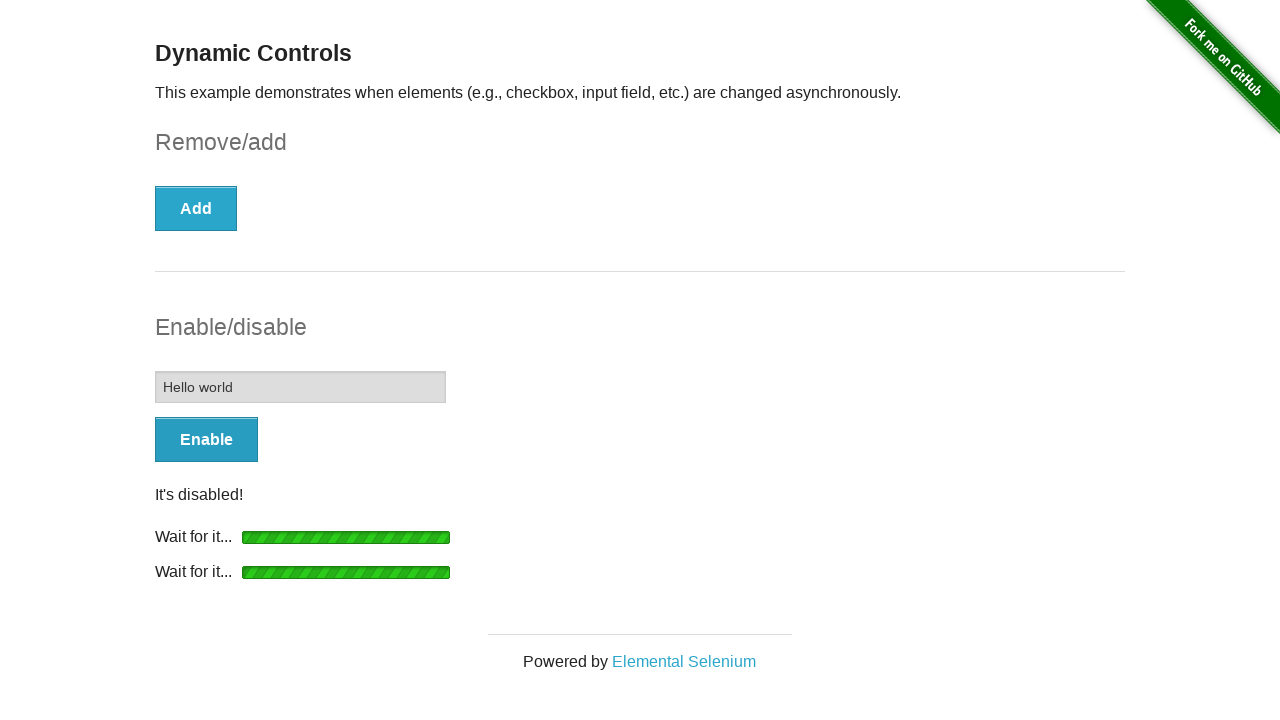

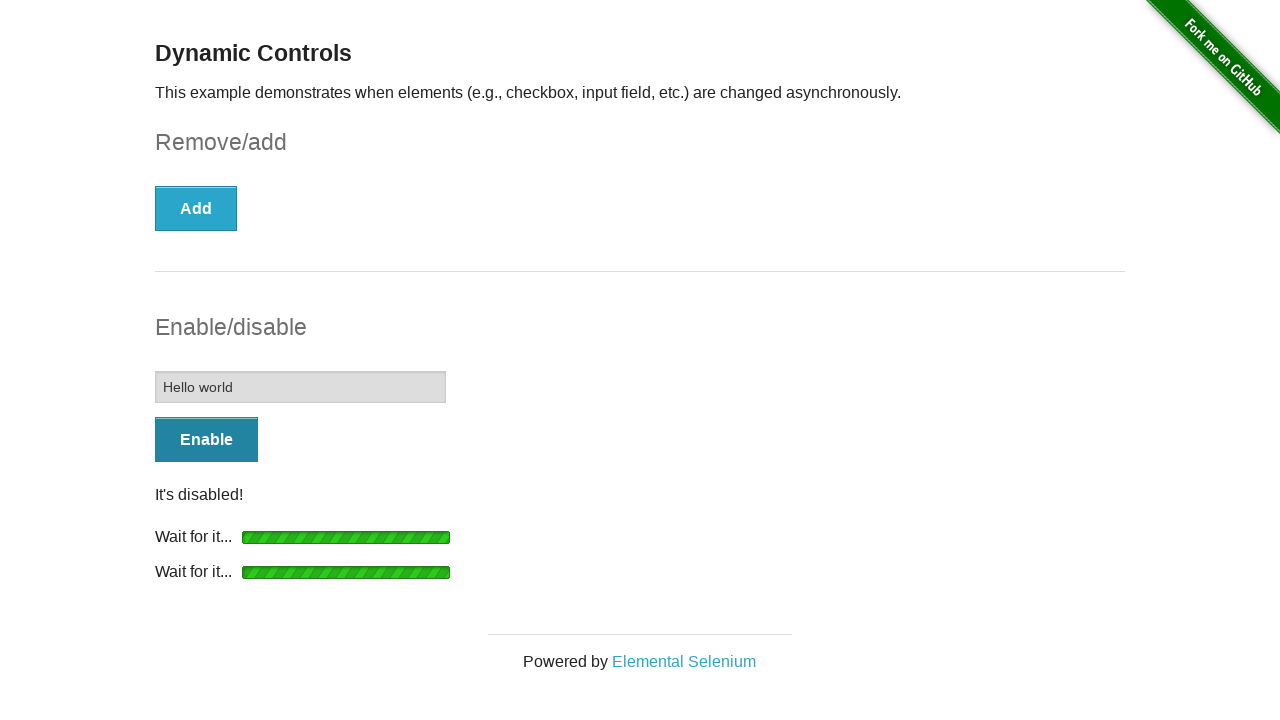